Tests the jQuery UI resizable widget by dragging the resize handle to expand the element by 400 pixels in both width and height

Starting URL: https://jqueryui.com/resources/demos/resizable/default.html

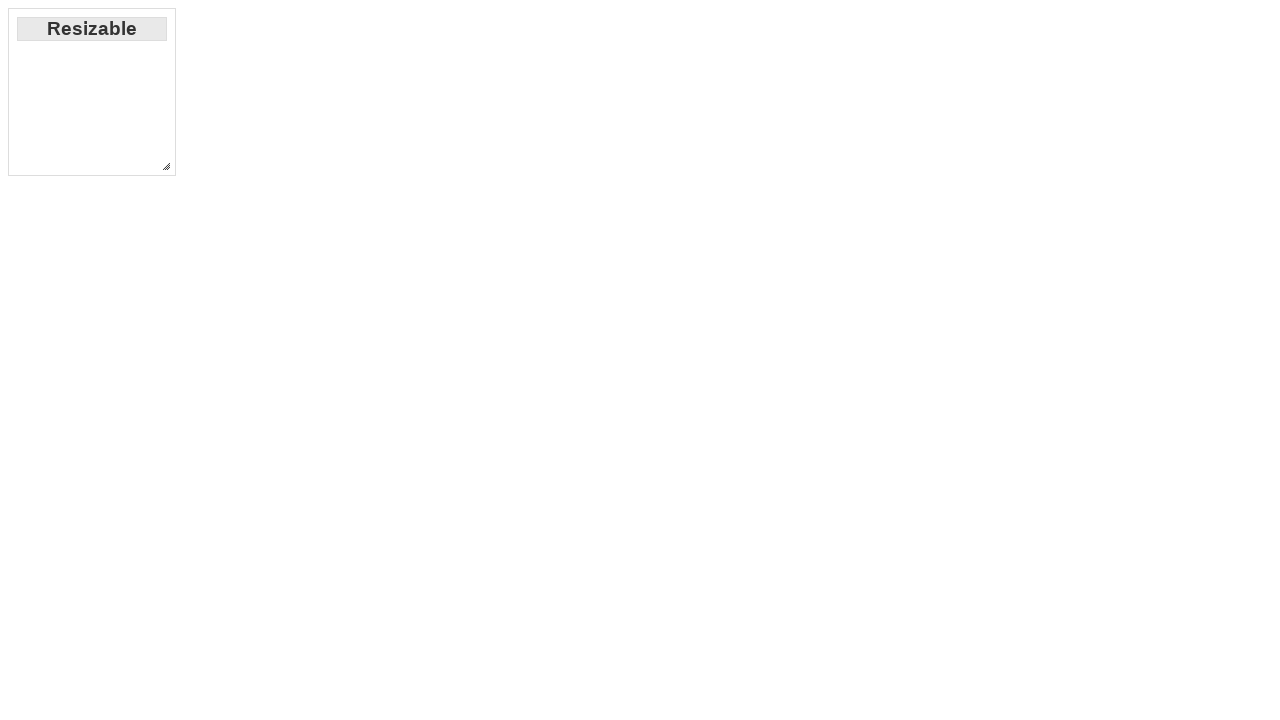

Navigated to jQuery UI resizable demo page
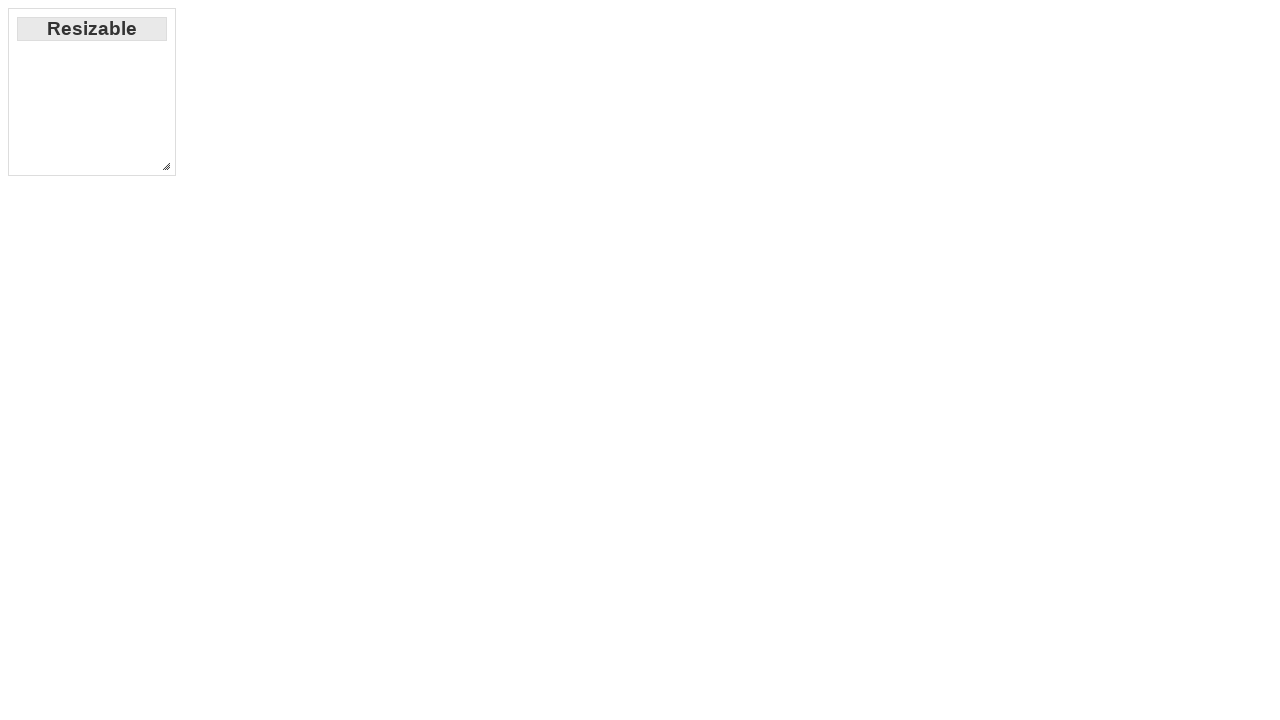

Located the resize handle element
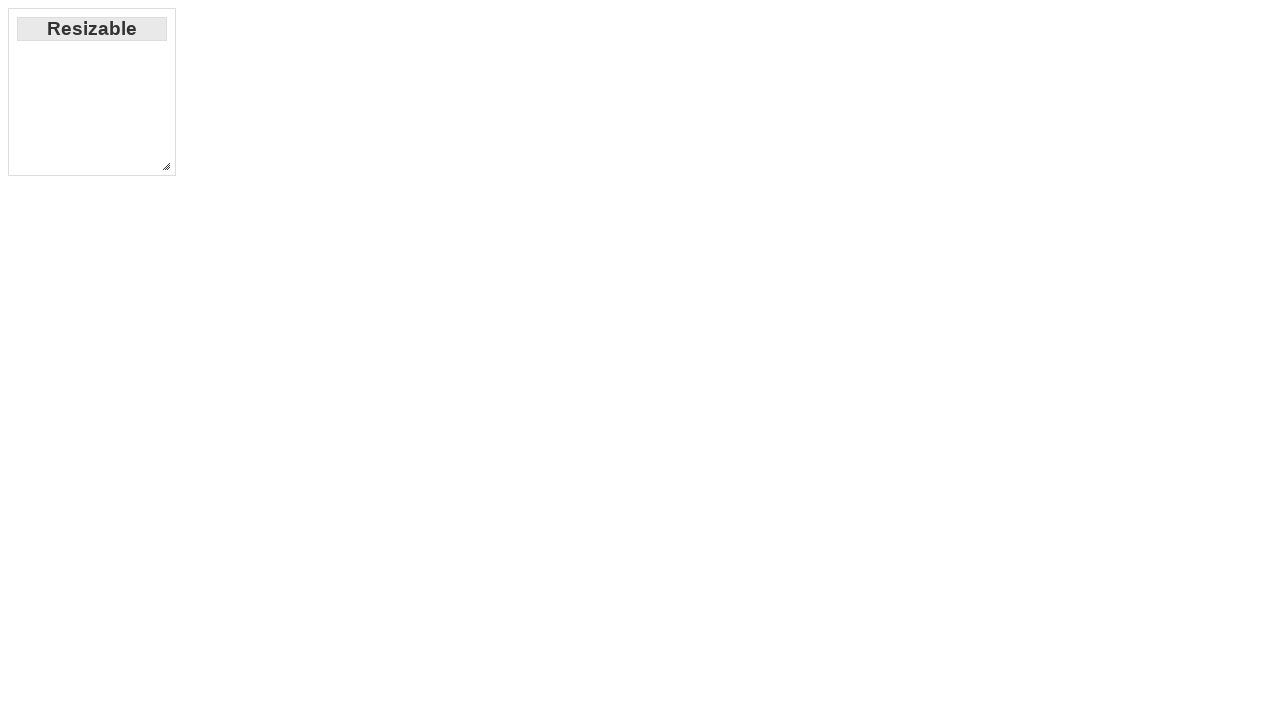

Retrieved bounding box coordinates of the resize handle
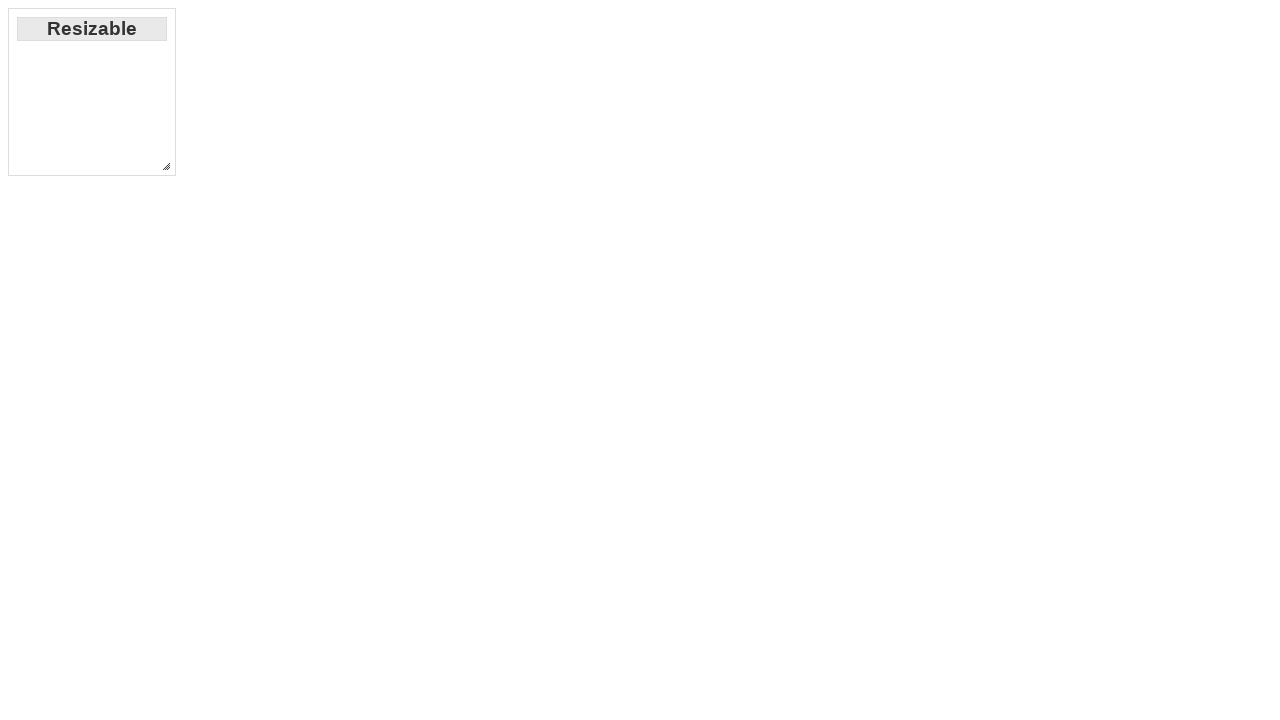

Moved mouse to the center of the resize handle at (166, 166)
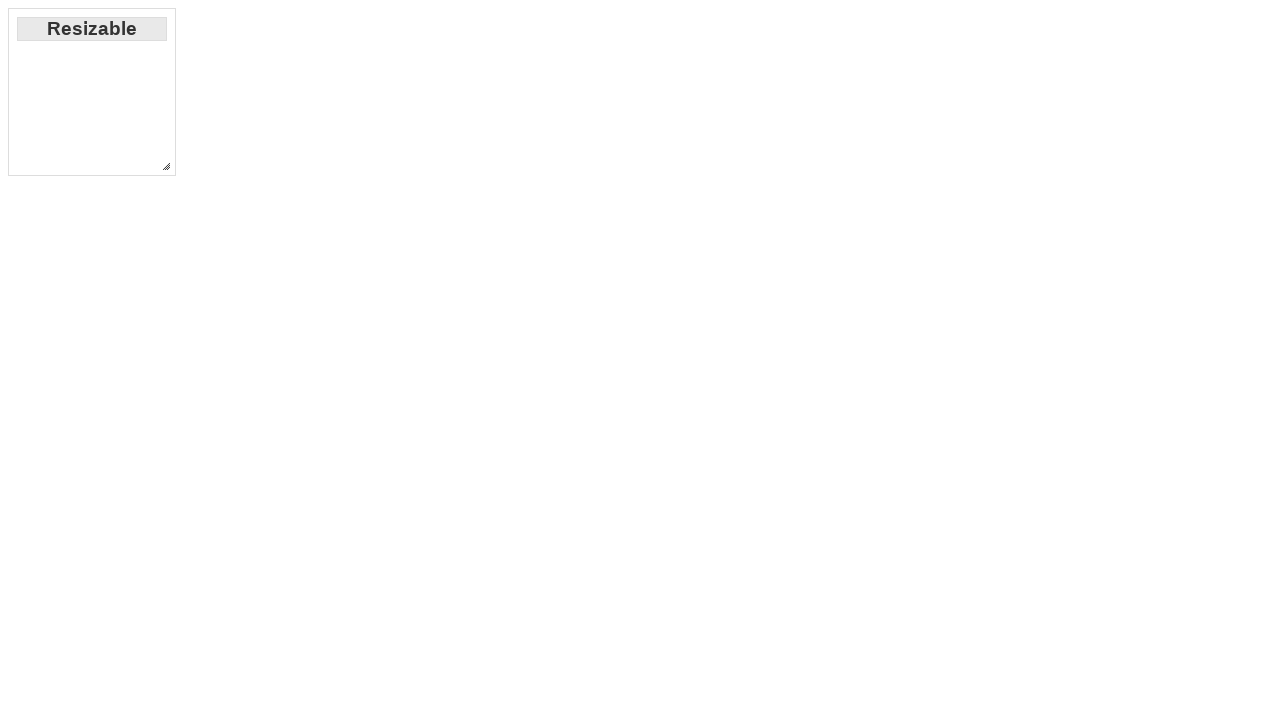

Pressed mouse button down on the resize handle at (166, 166)
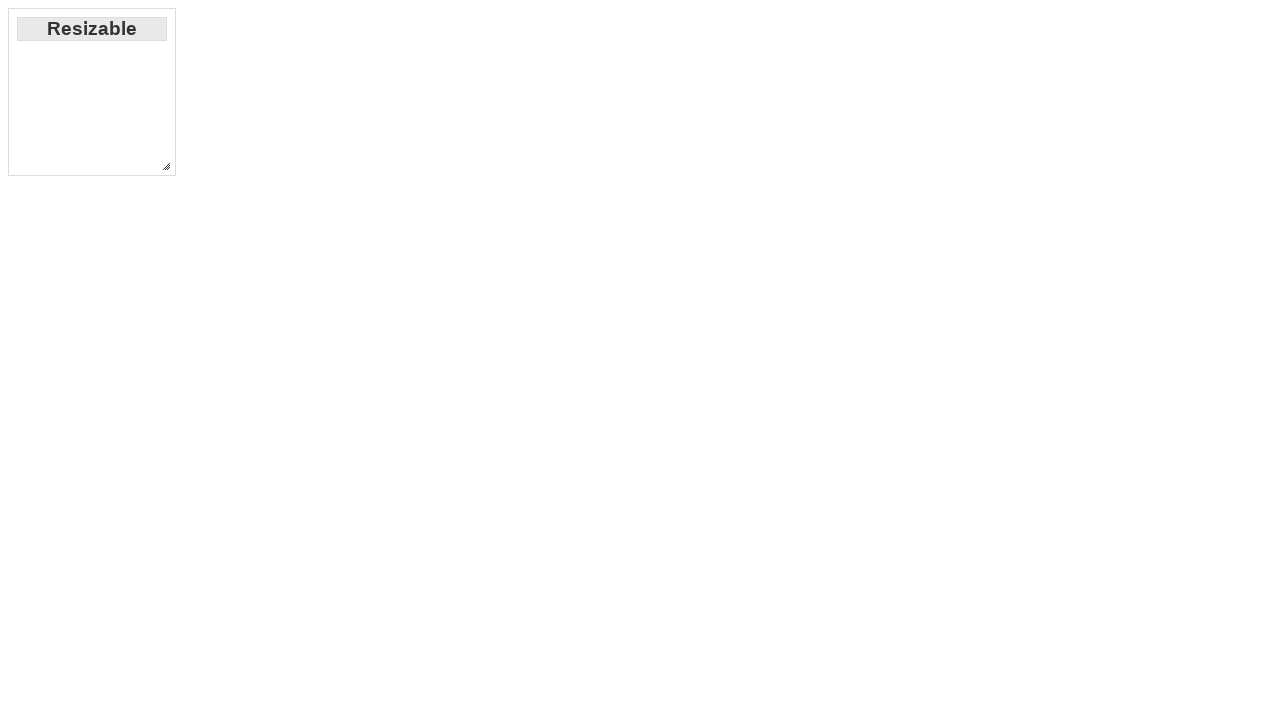

Dragged resize handle 400 pixels right and 400 pixels down at (566, 566)
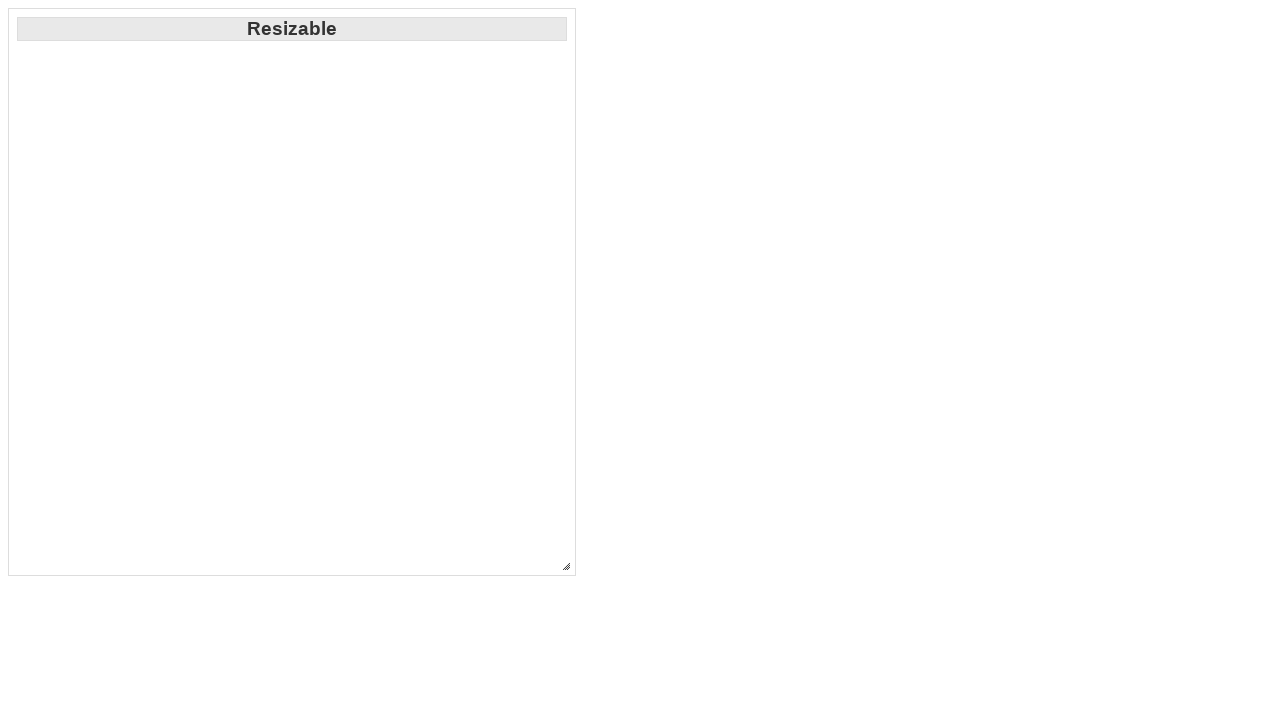

Released mouse button to complete the resize operation at (566, 566)
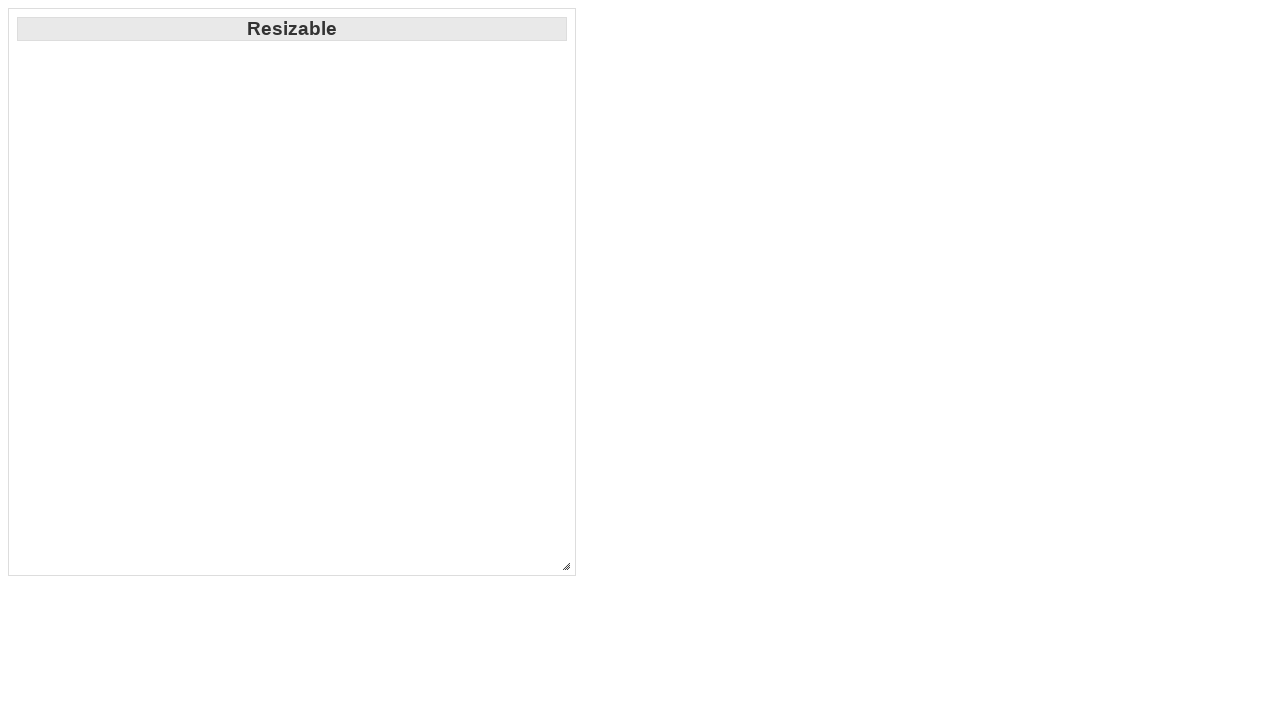

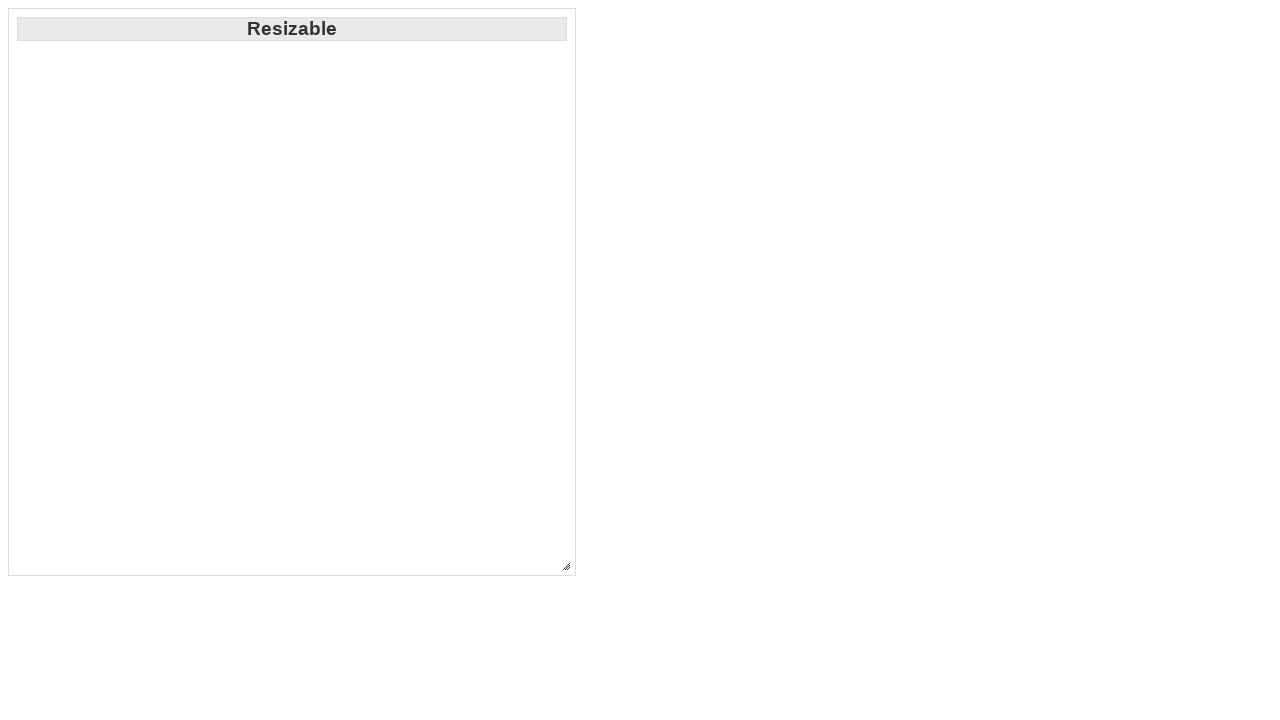